Tests slider functionality by clicking and holding on a range input element and dragging it horizontally by an offset to change its value.

Starting URL: https://demoqa.com/slider

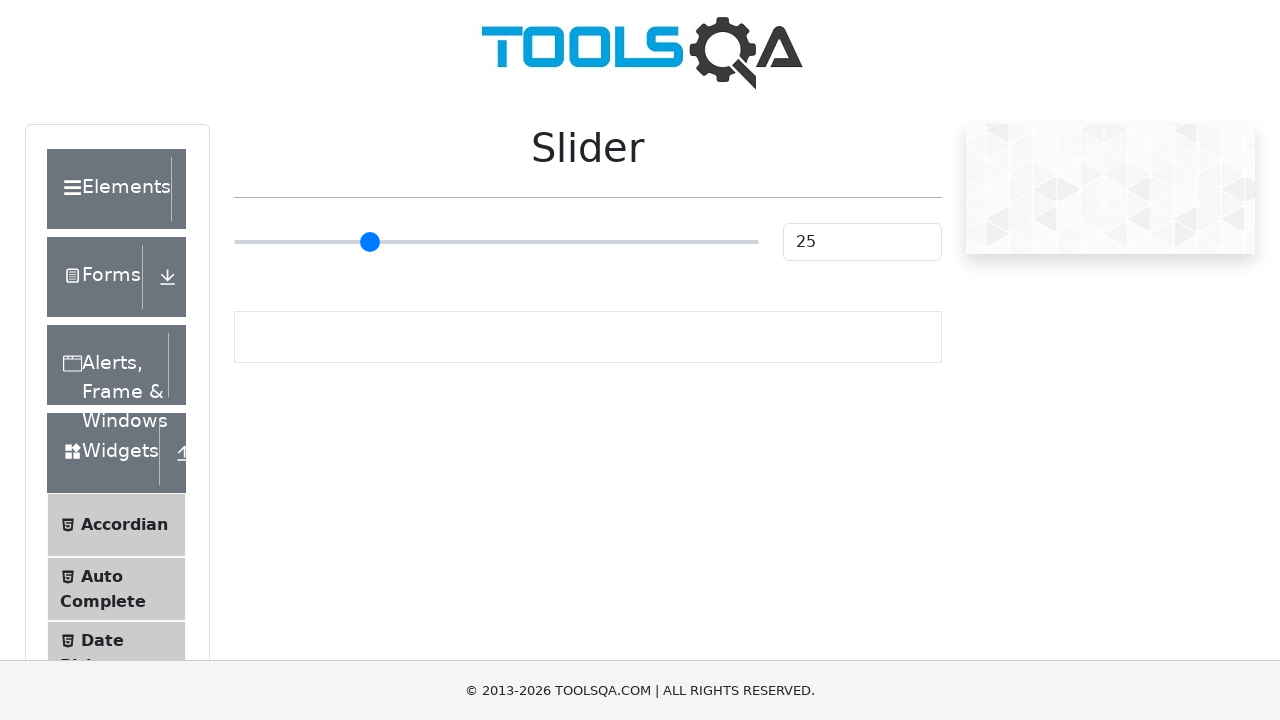

Located the range slider input element
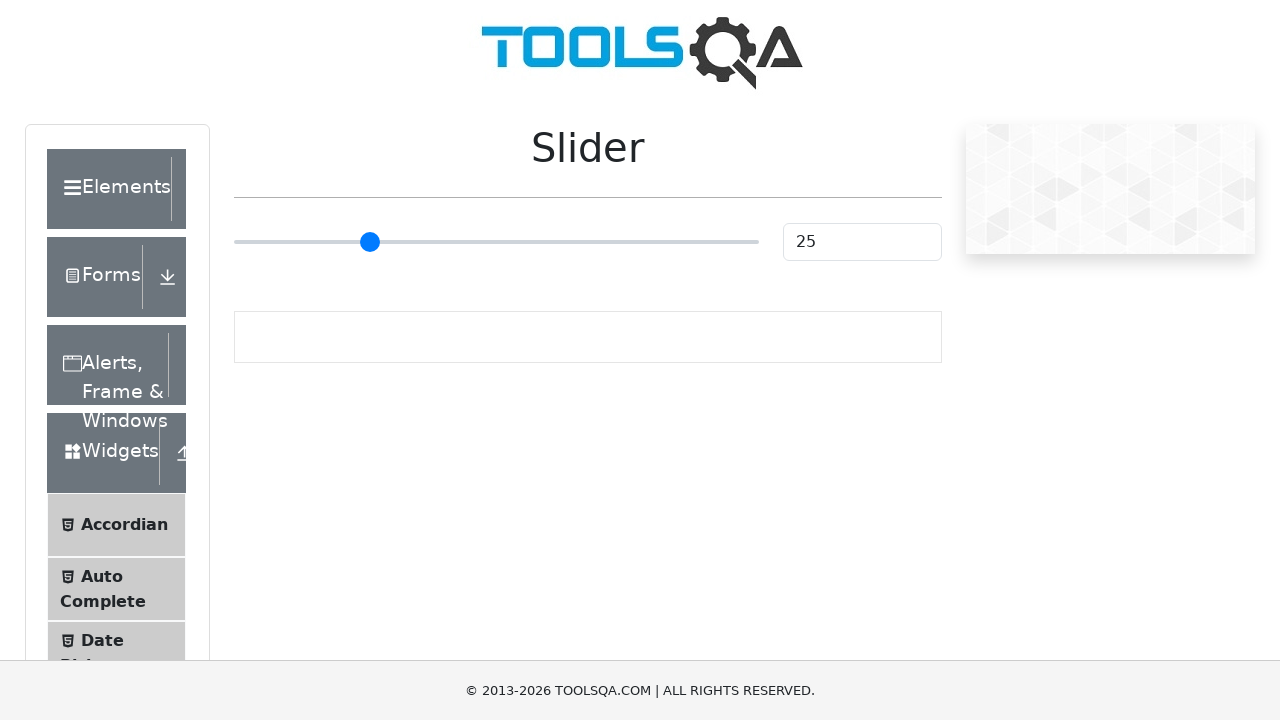

Retrieved bounding box of the slider element
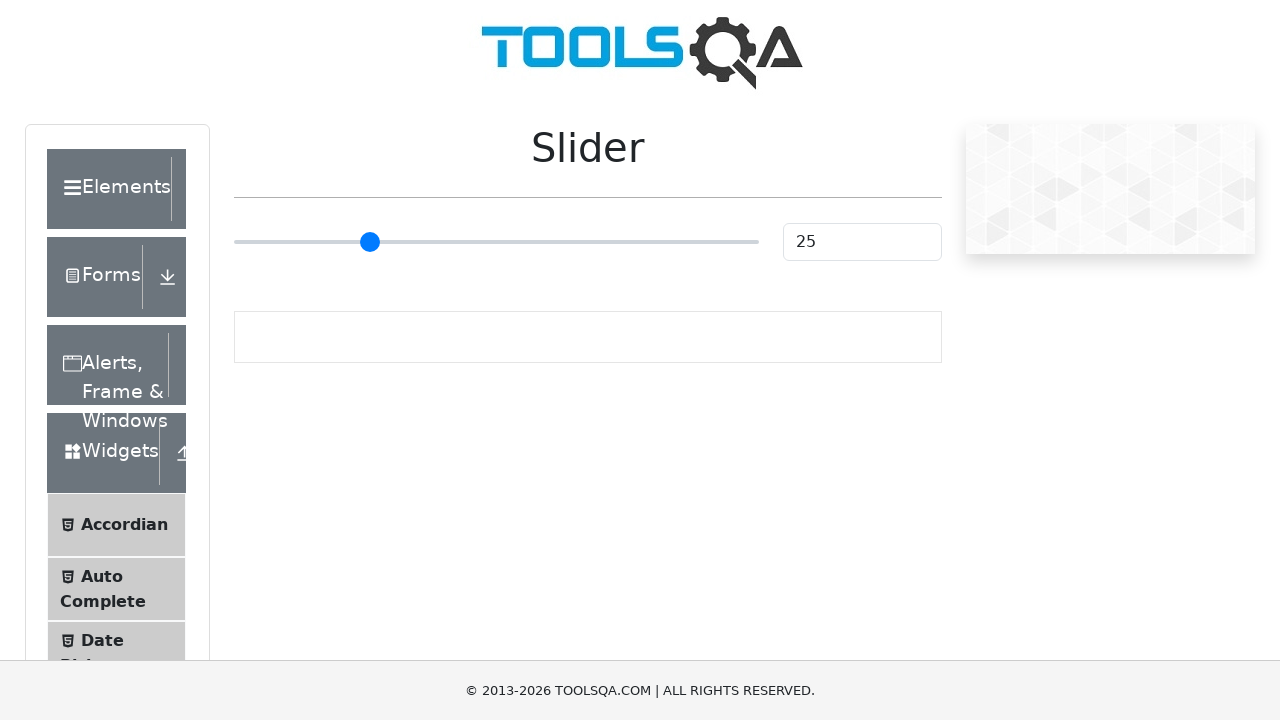

Moved mouse to the center of the slider at (496, 242)
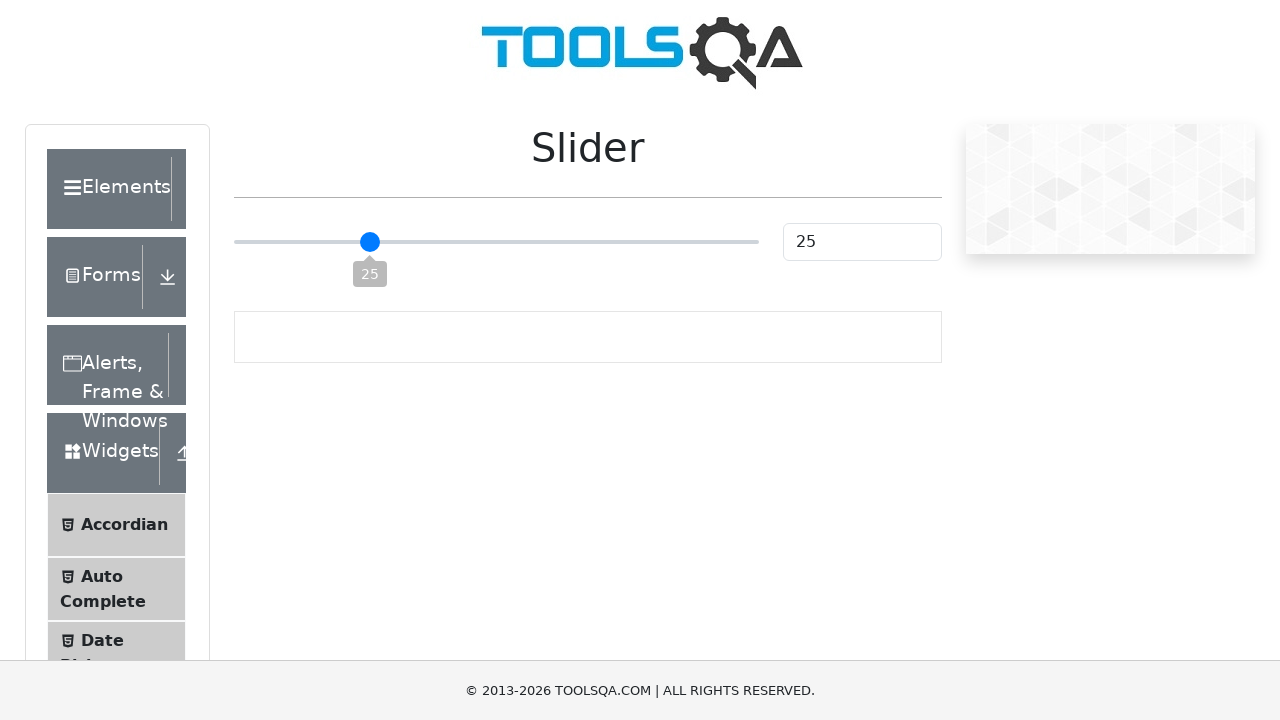

Pressed down the mouse button on the slider at (496, 242)
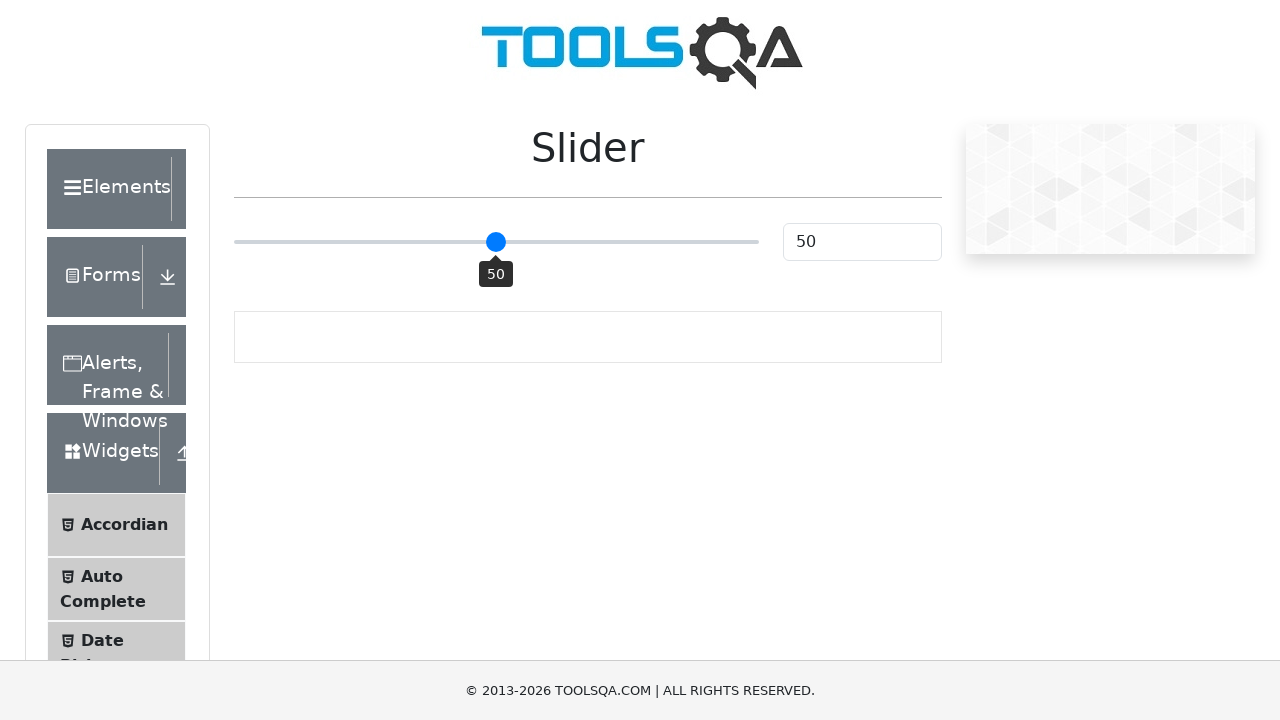

Dragged the slider 50 pixels to the right at (546, 242)
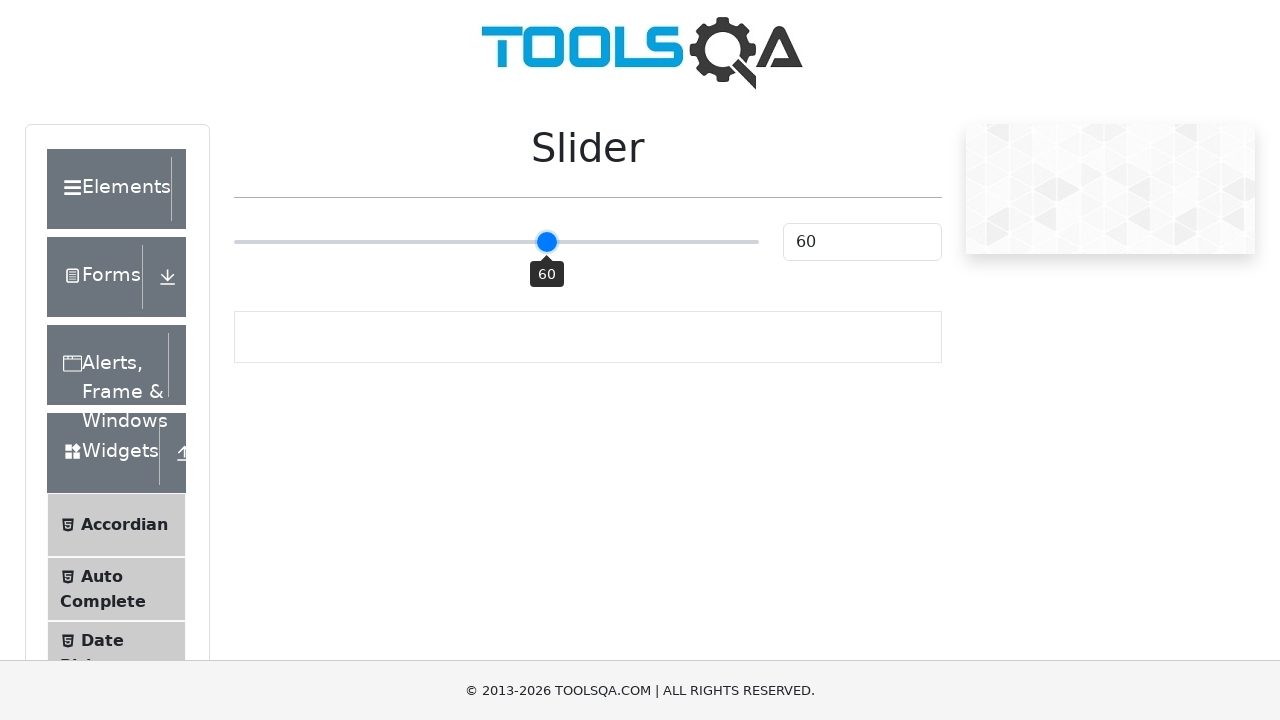

Released the mouse button to complete slider drag at (546, 242)
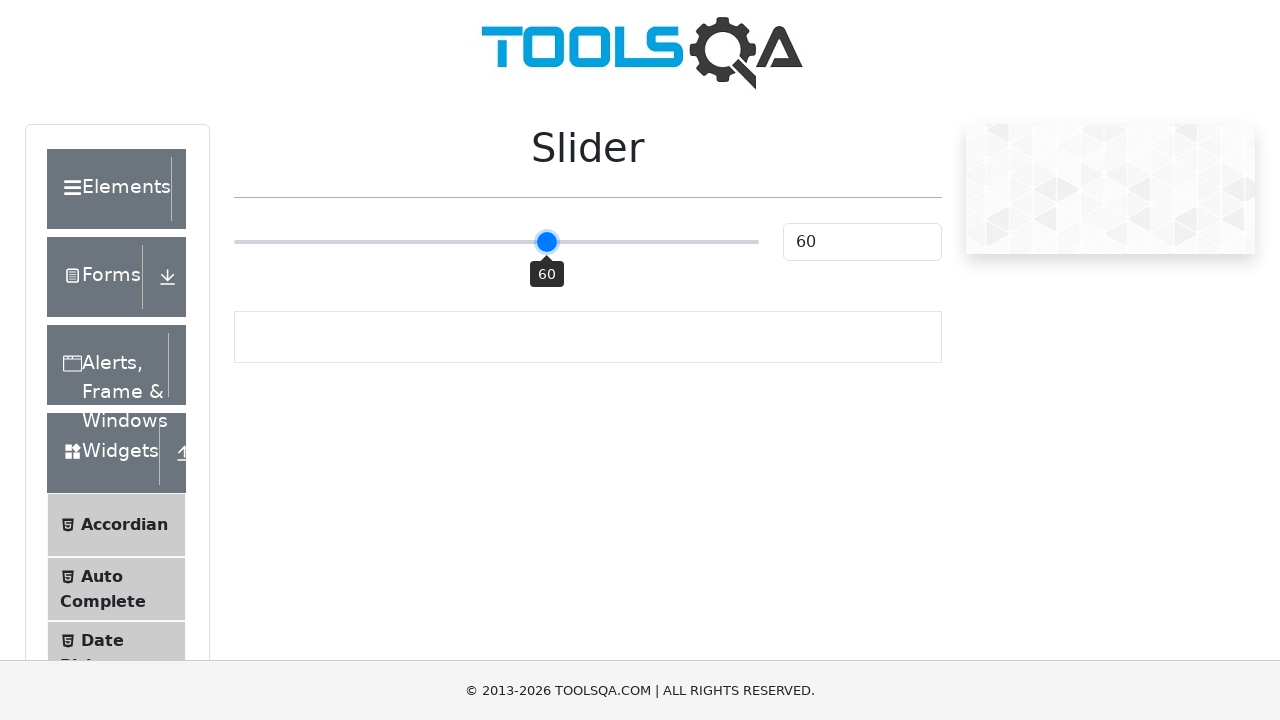

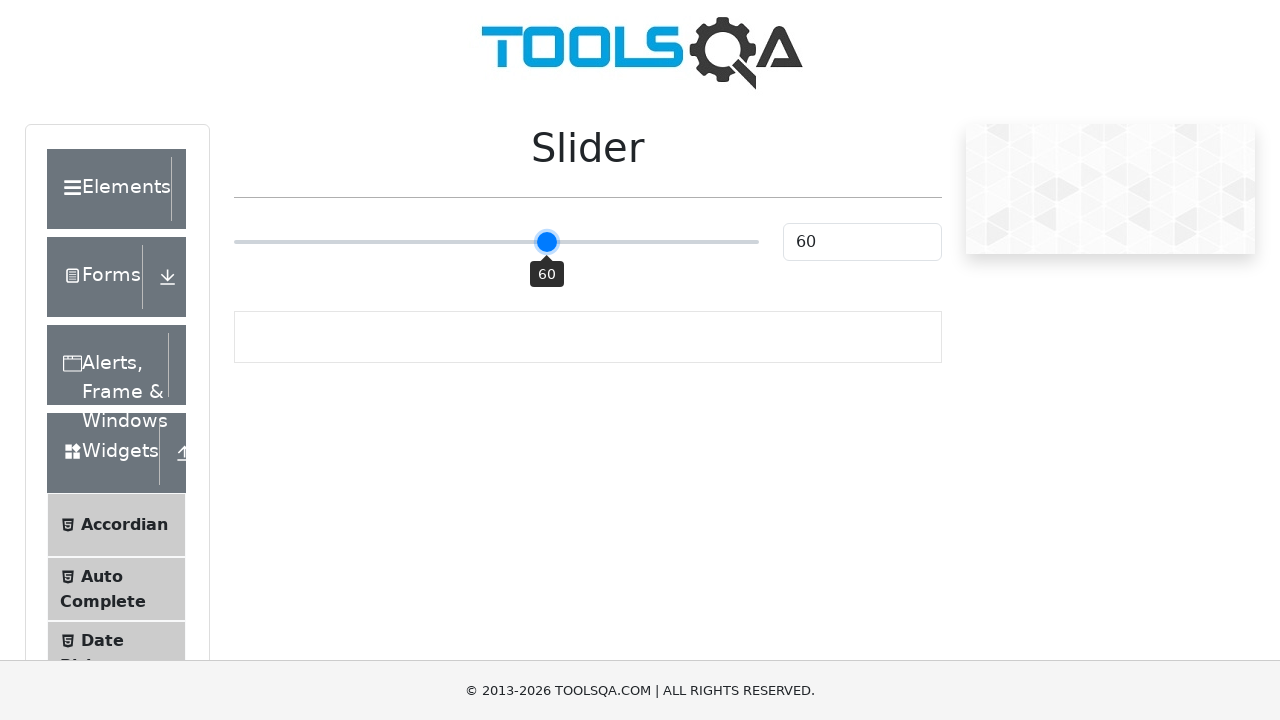